Tests a dynamic button sequence where clicking each button reveals the next one. Clicks Start, then One, Two, and Three buttons in sequence, waiting for each to become visible, and verifies the final success message.

Starting URL: https://testpages.herokuapp.com/styled/dynamic-buttons-simple.html

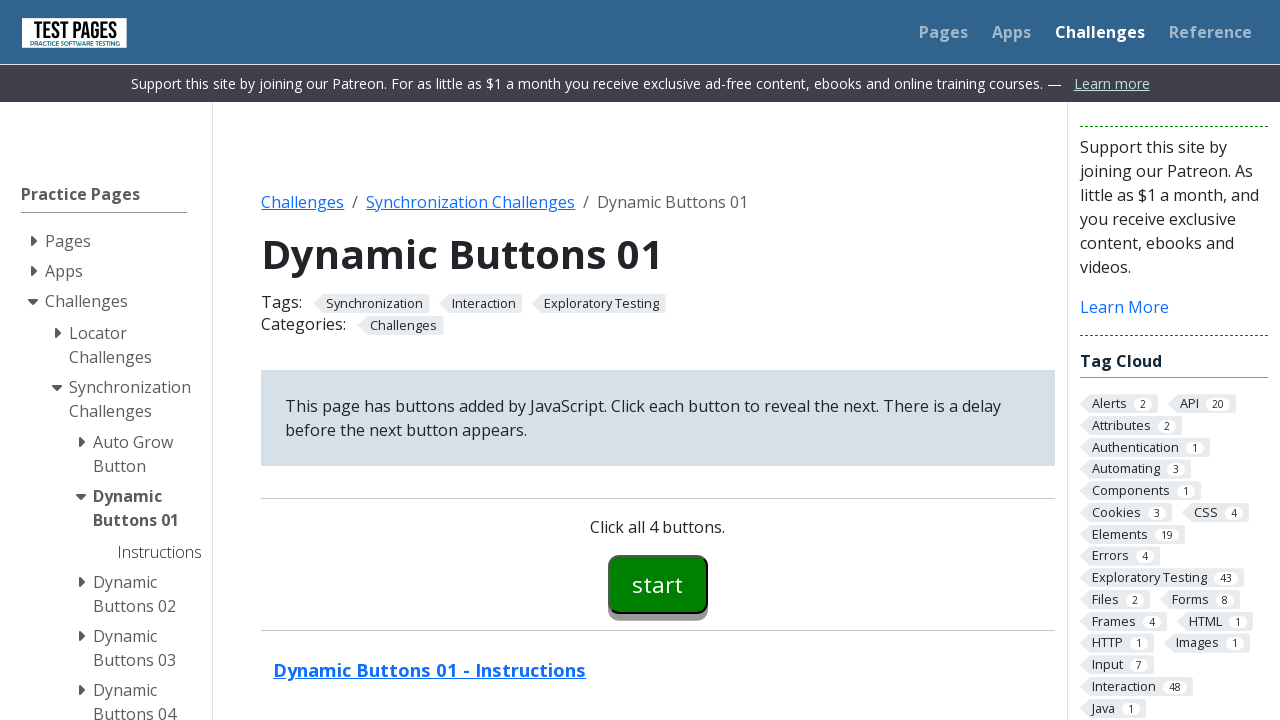

Clicked Start button to begin the sequence at (658, 584) on #button00
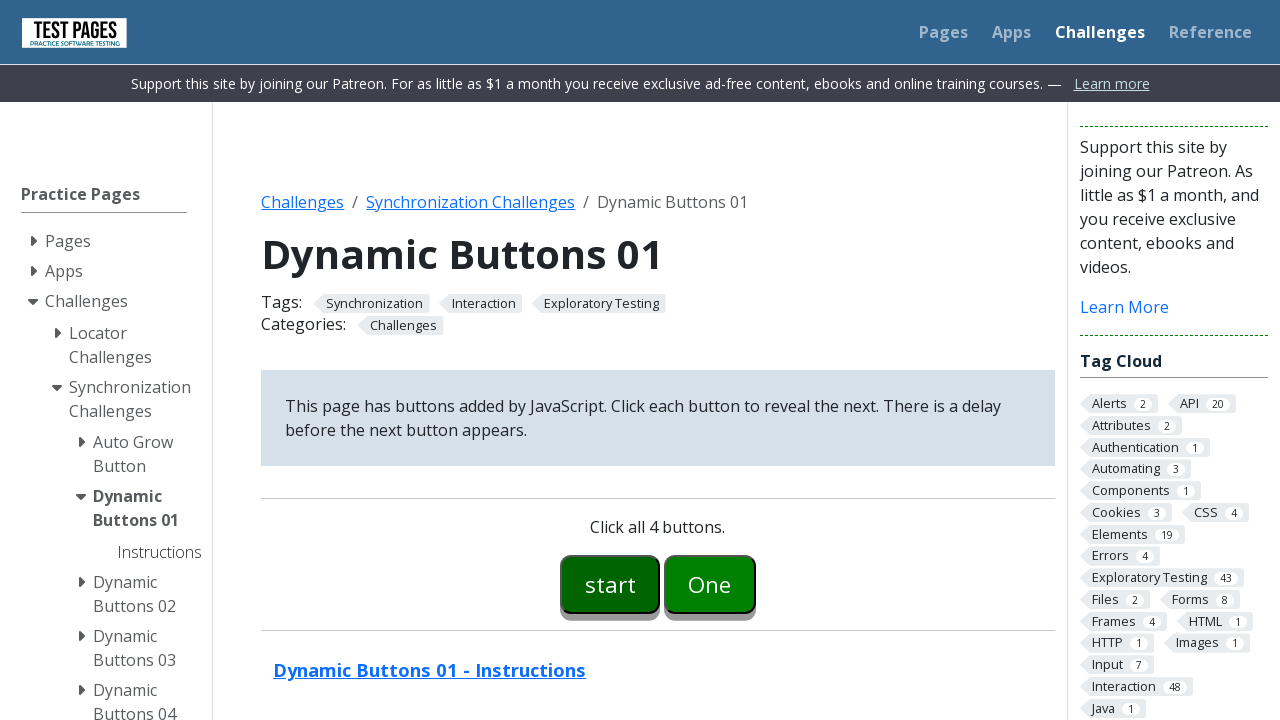

Clicked button One at (710, 584) on #button01
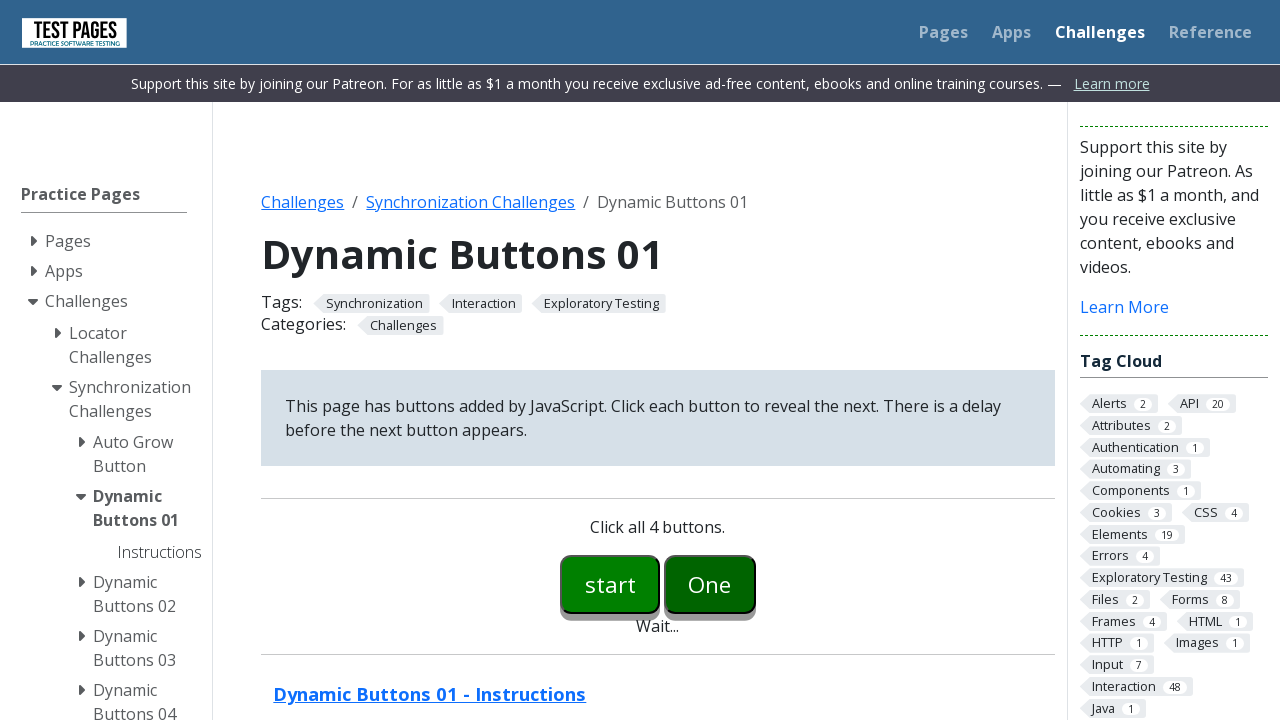

Button Two became visible
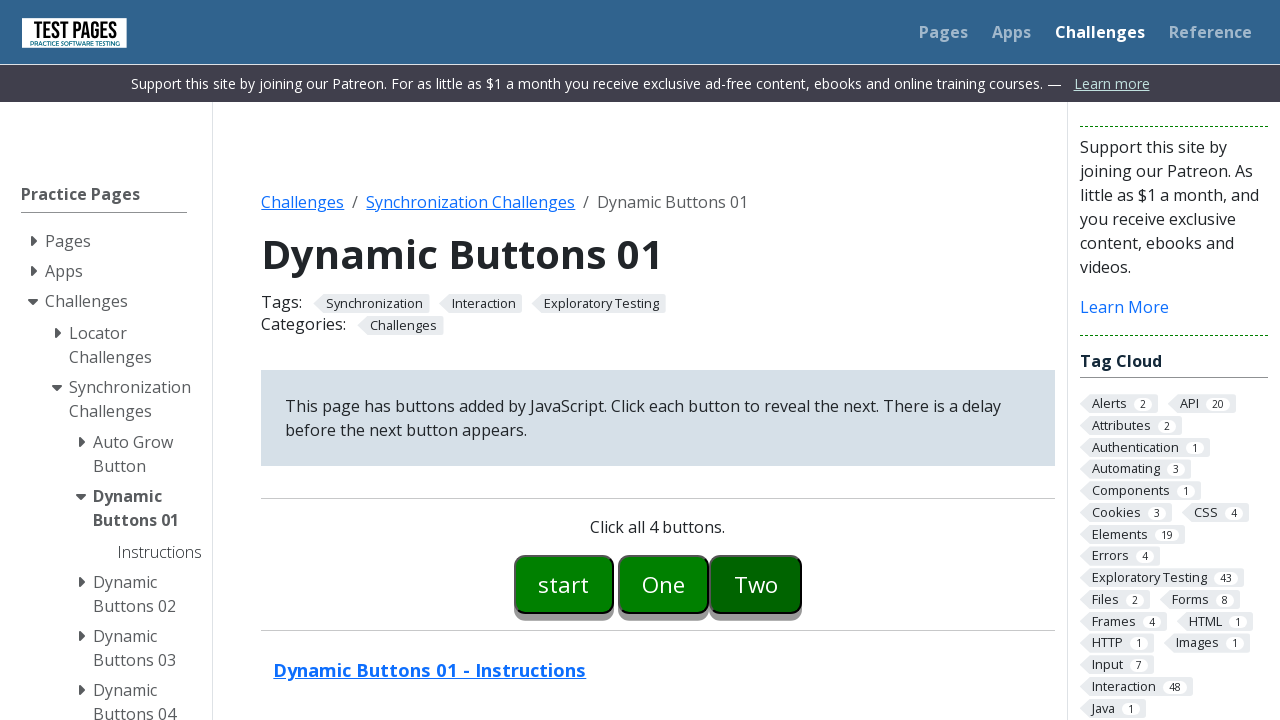

Clicked button Two at (756, 584) on #button02
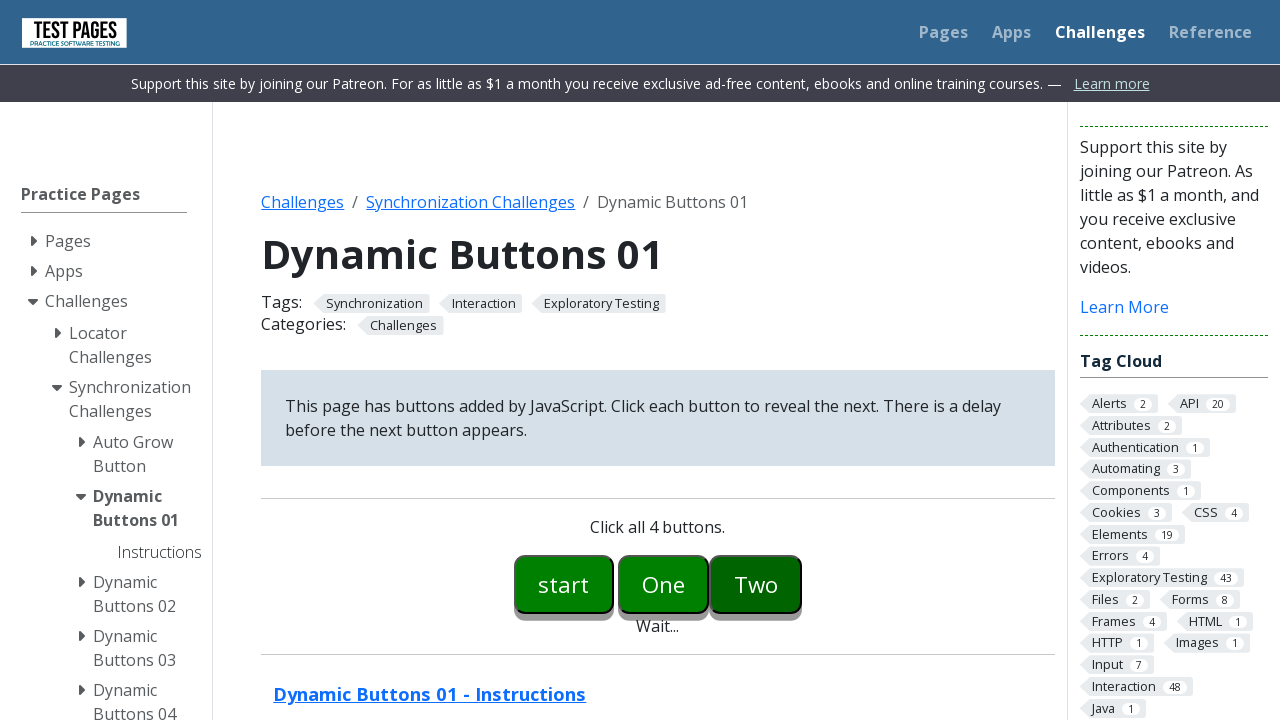

Button Three became visible
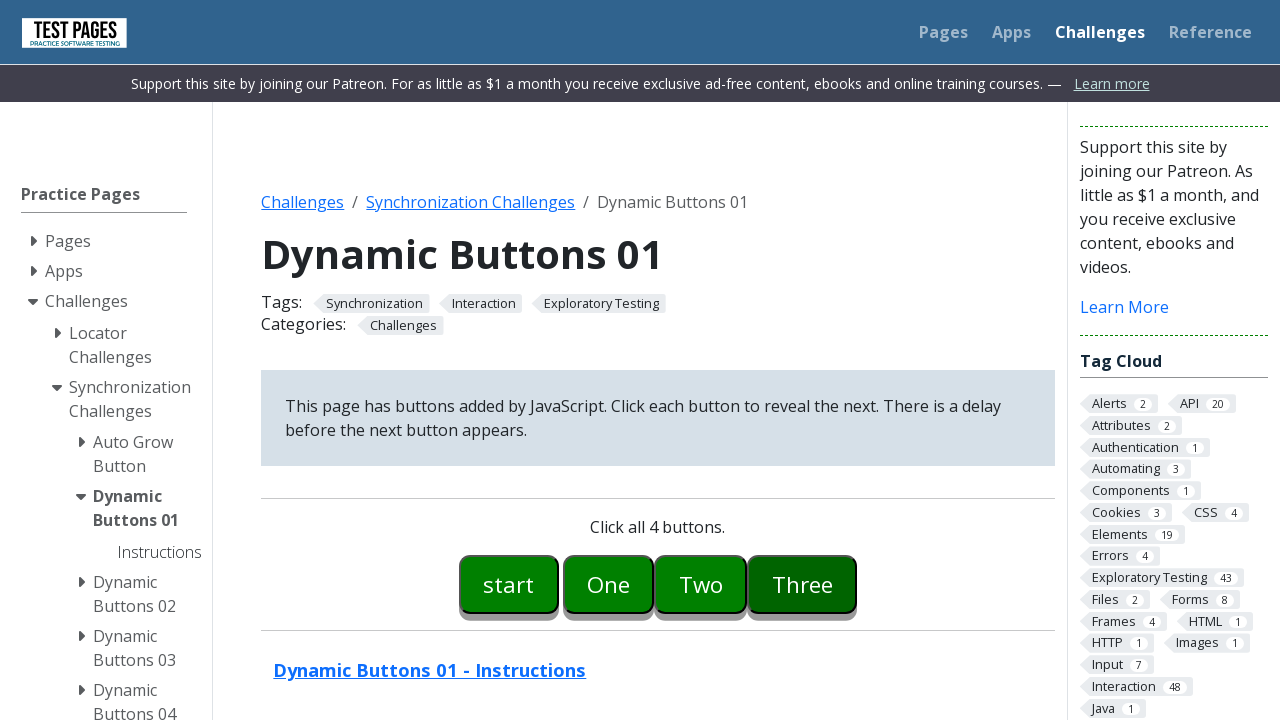

Clicked button Three at (802, 584) on #button03
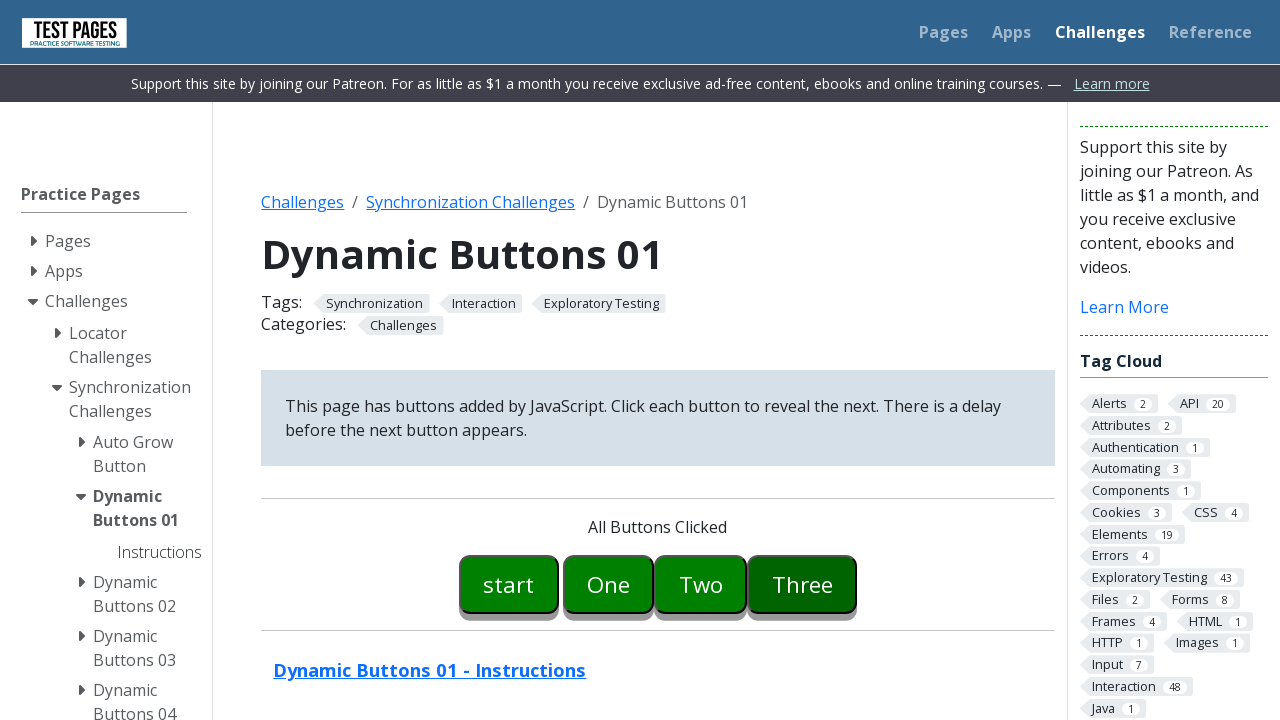

Located the success message element
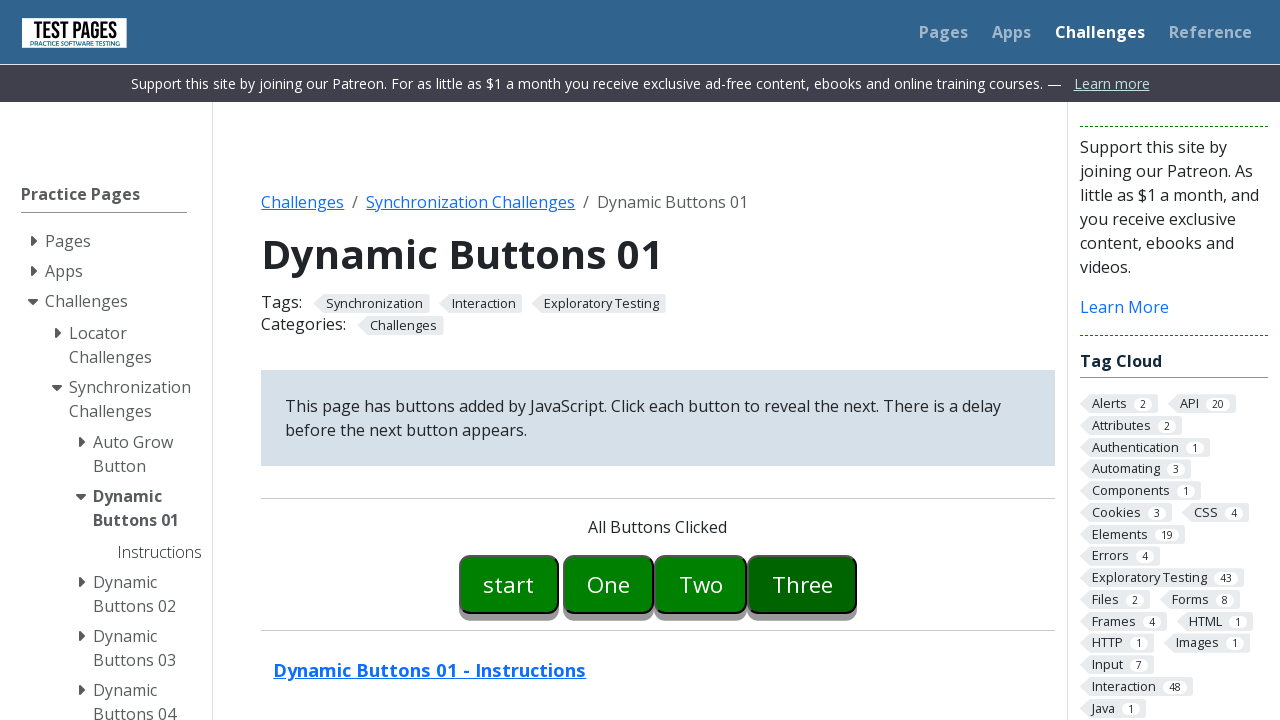

Success message element is visible
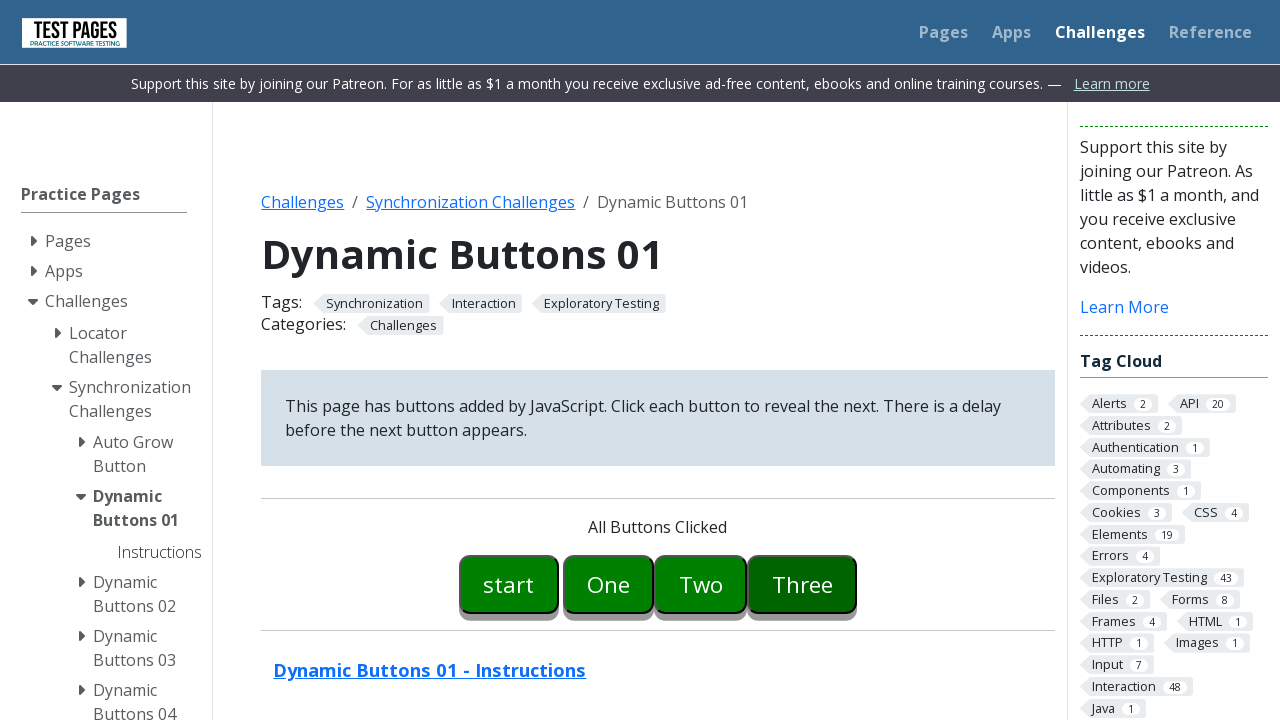

Verified that success message contains 'all buttons clicked'
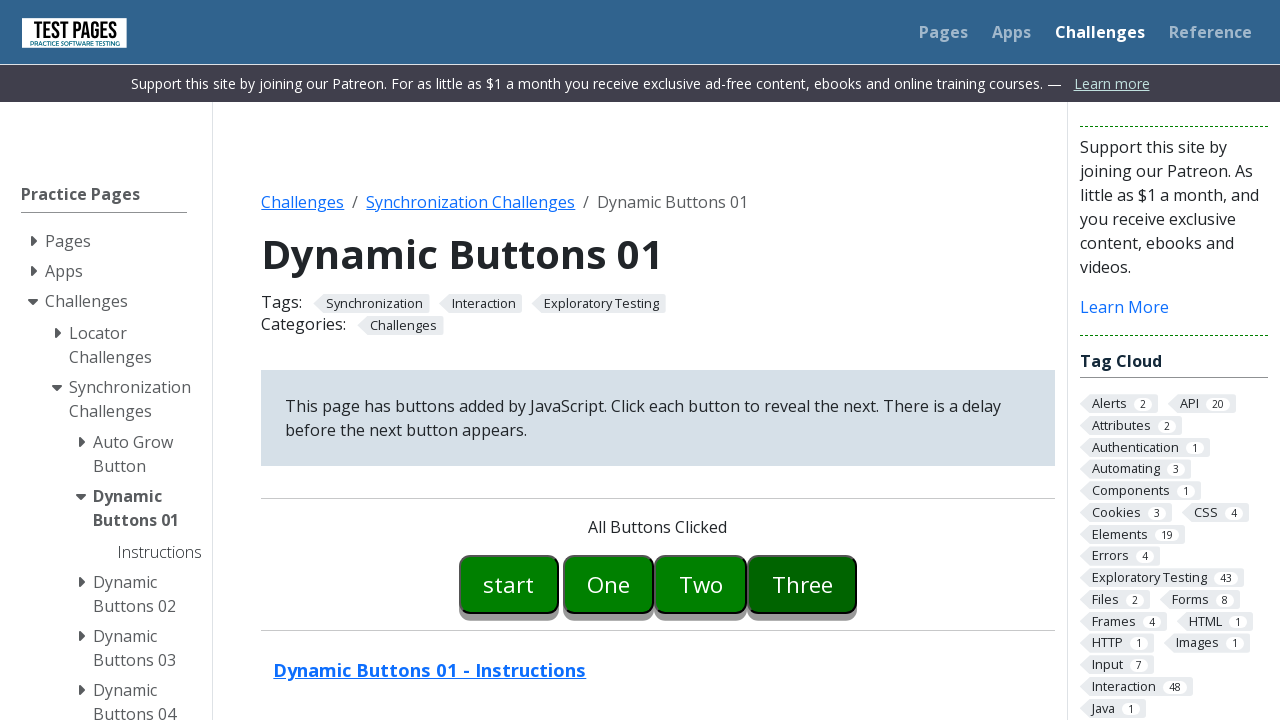

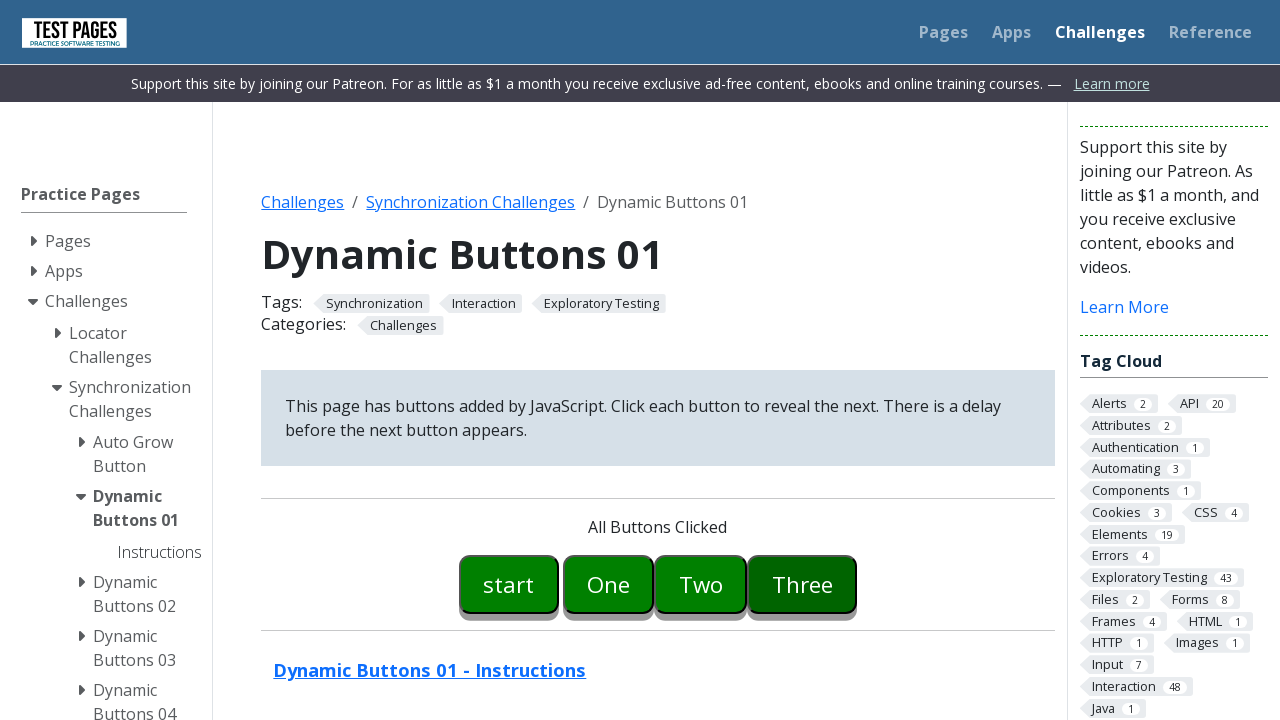